Navigates to the Aviation Week archive website, clicks on "Browse Issues", and selects a decade to browse archived magazine issues.

Starting URL: http://archive.aviationweek.com/

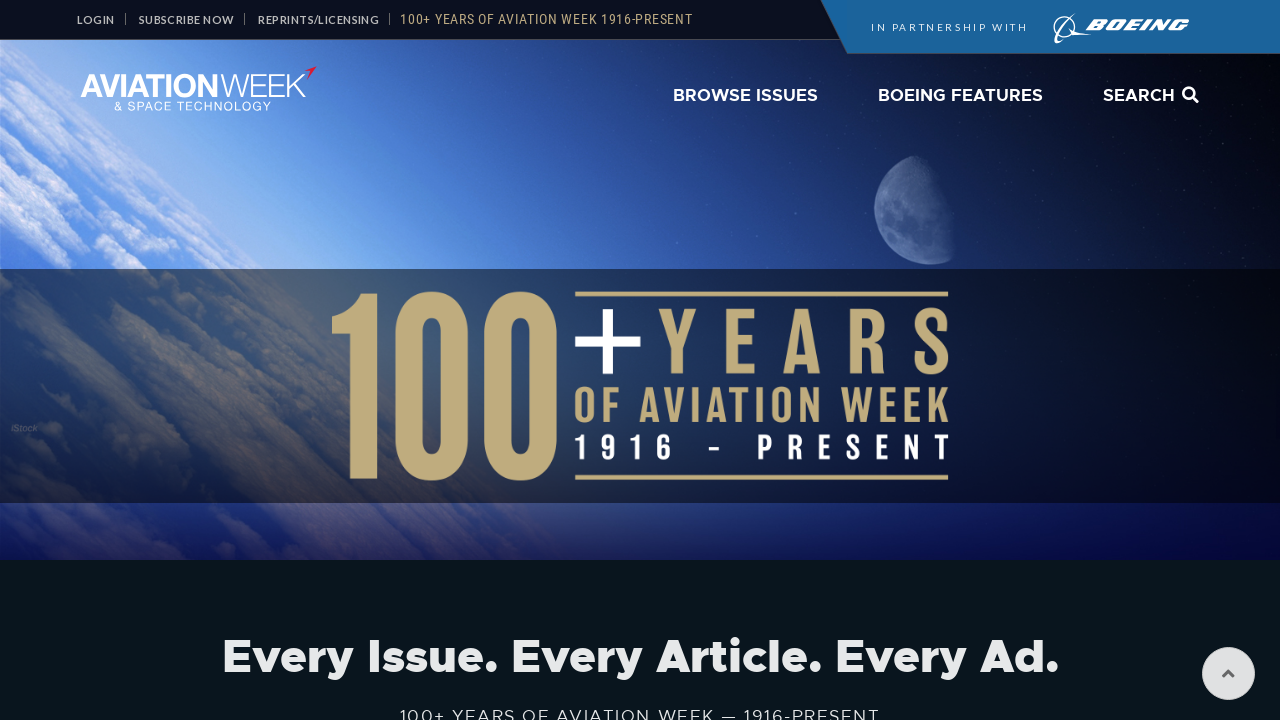

Clicked on 'Browse Issues' link at (746, 96) on a:has-text('Browse Issues')
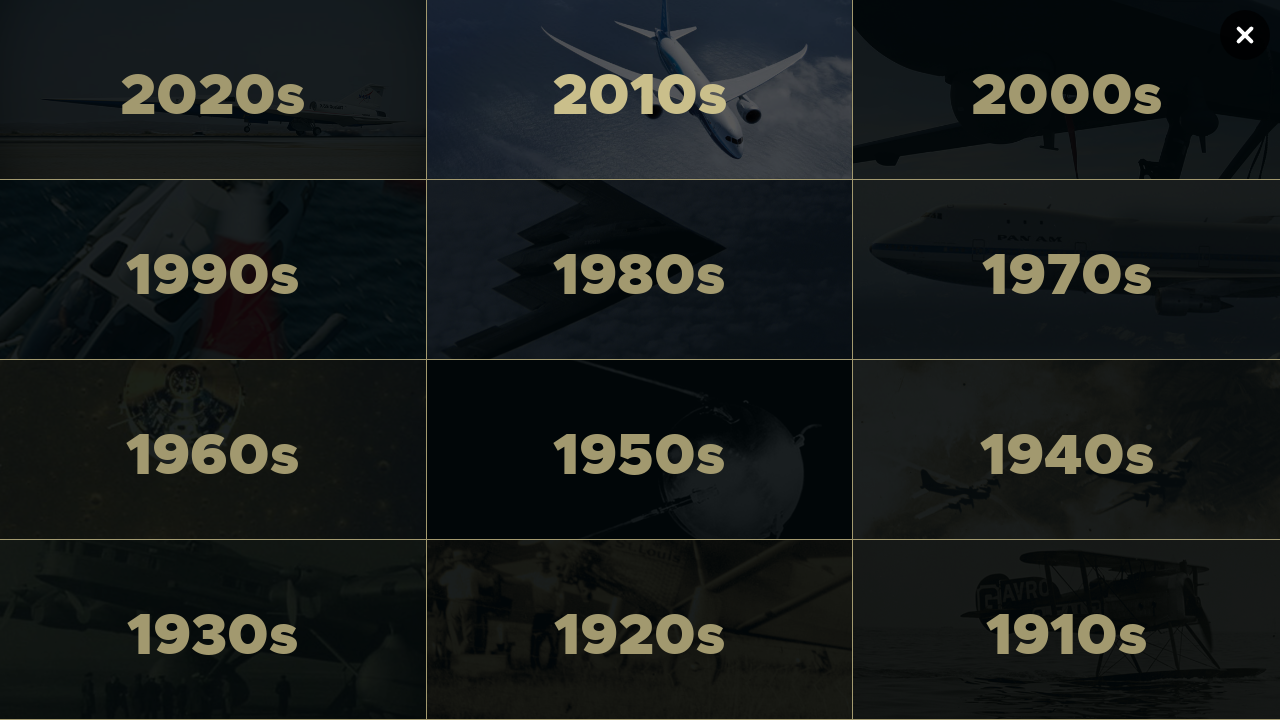

Decade selector options loaded
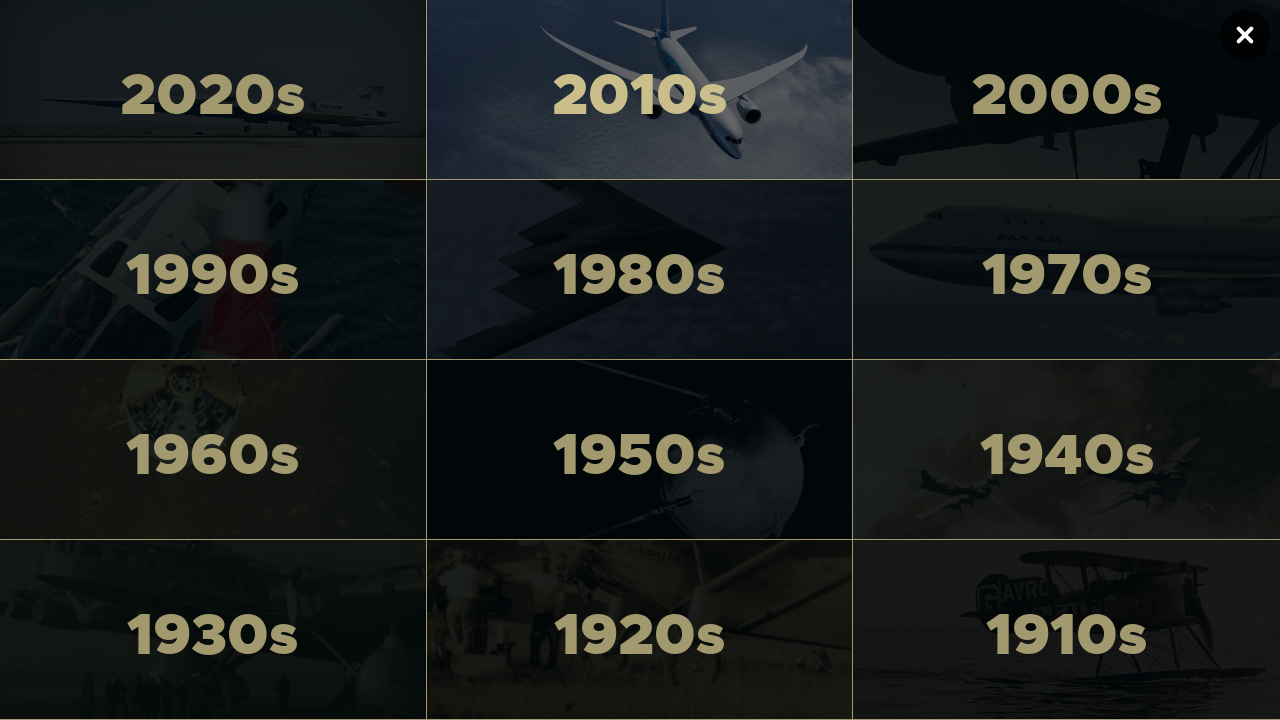

Selected 1970s decade to browse archived magazine issues at (1067, 270) on .the1970s
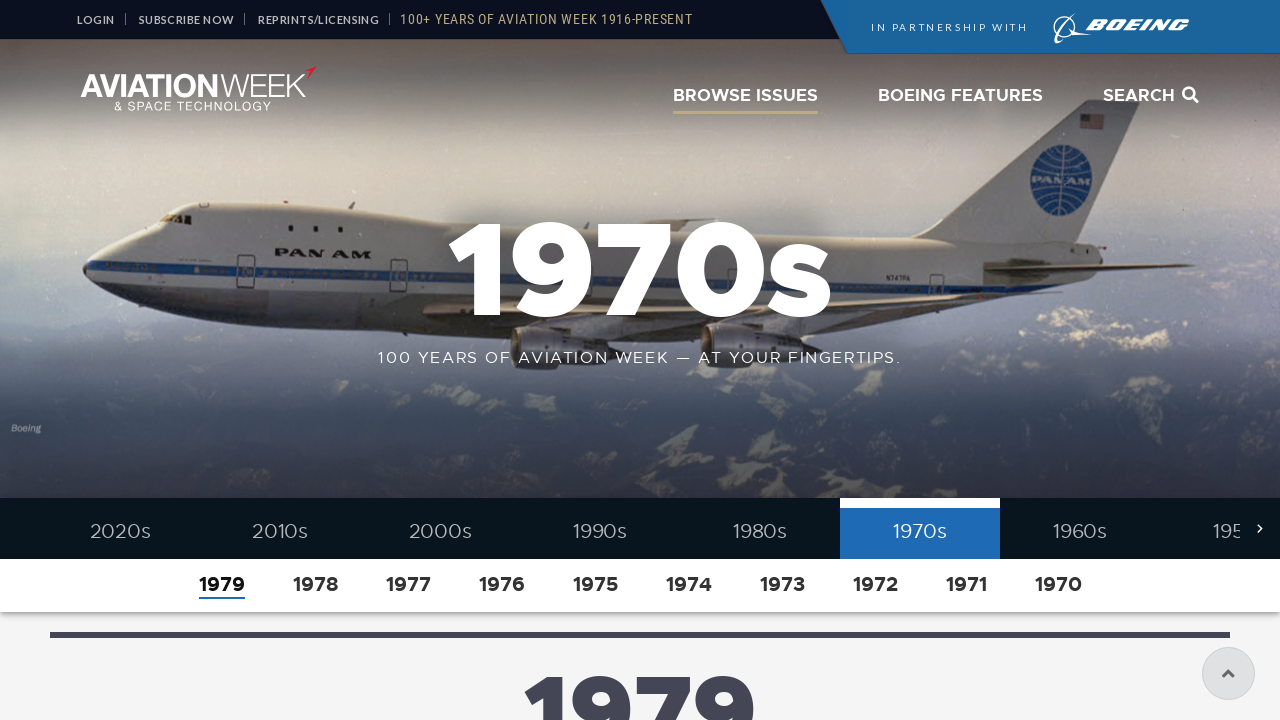

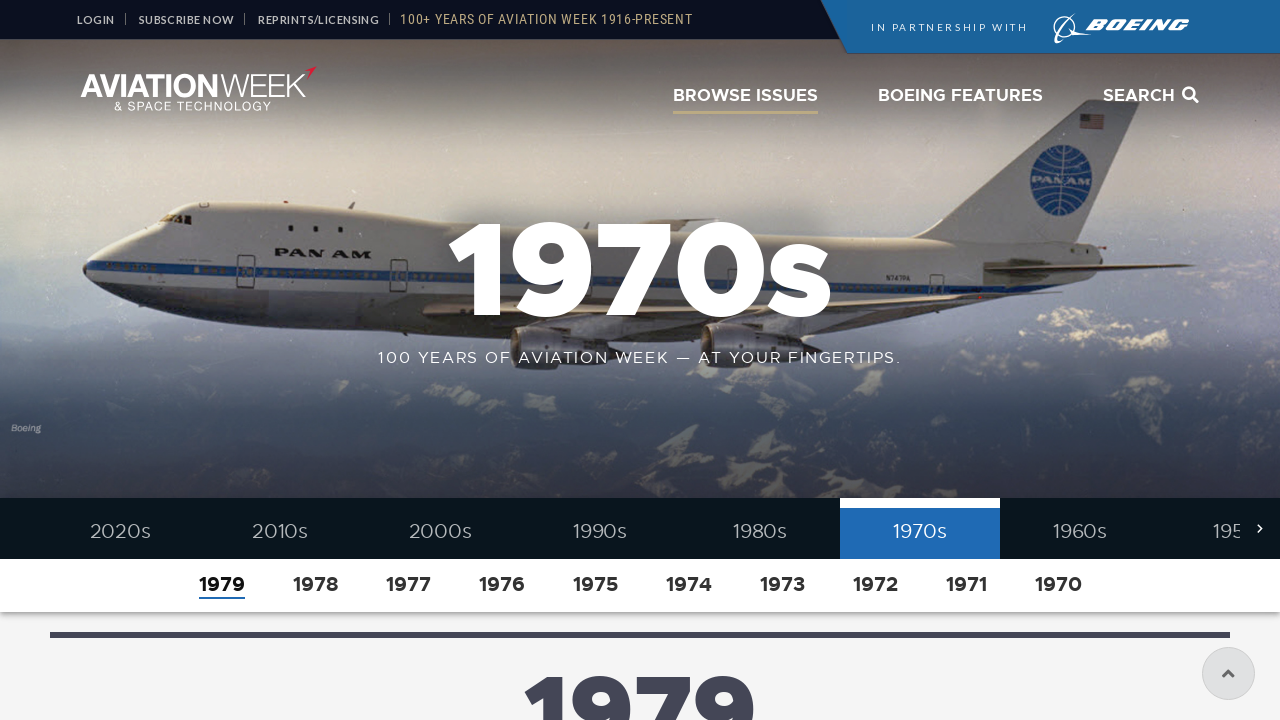